Navigates to the Demoblaze store homepage and verifies the page title contains "STORE"

Starting URL: https://demoblaze.com/index.html

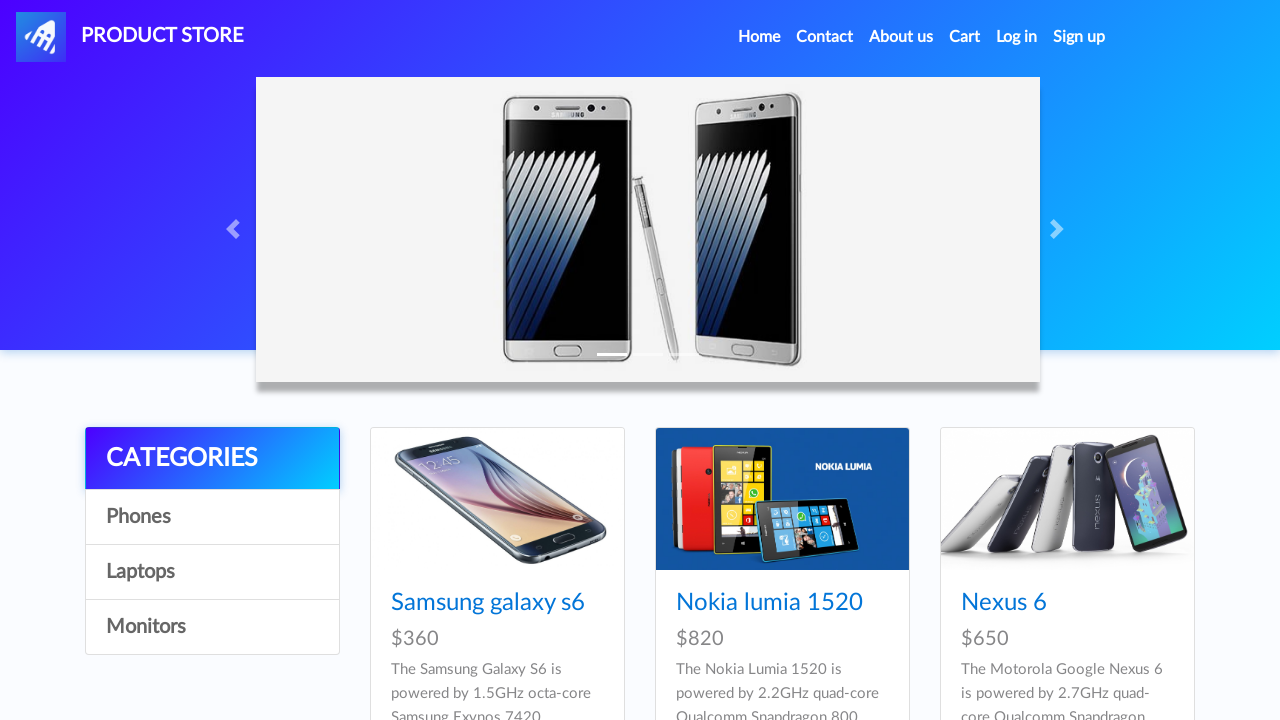

Navigated to Demoblaze store homepage
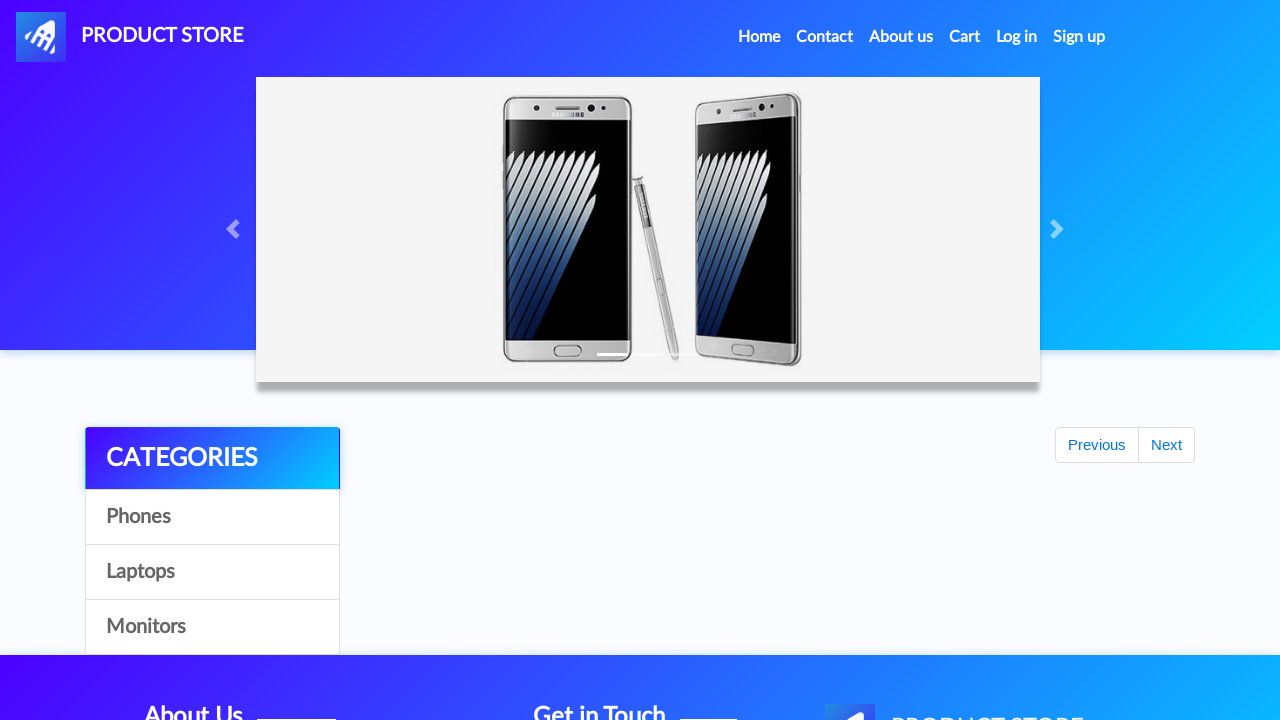

Verified page title contains 'STORE'
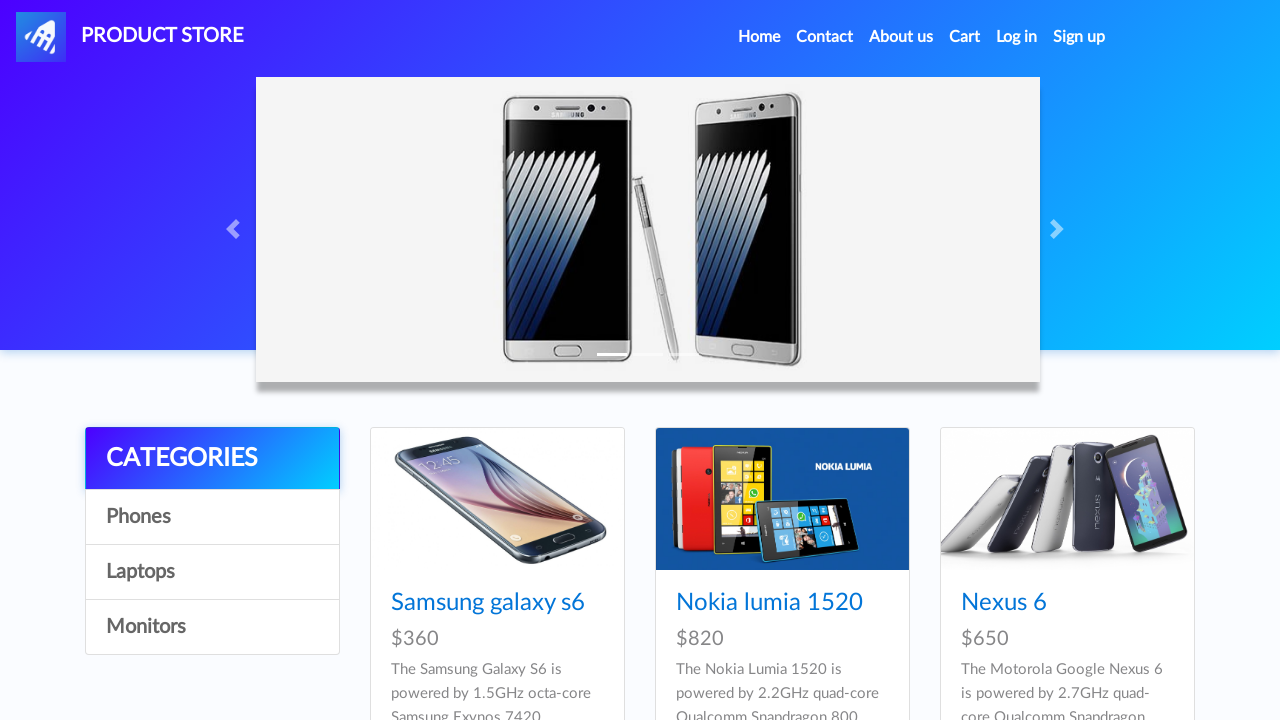

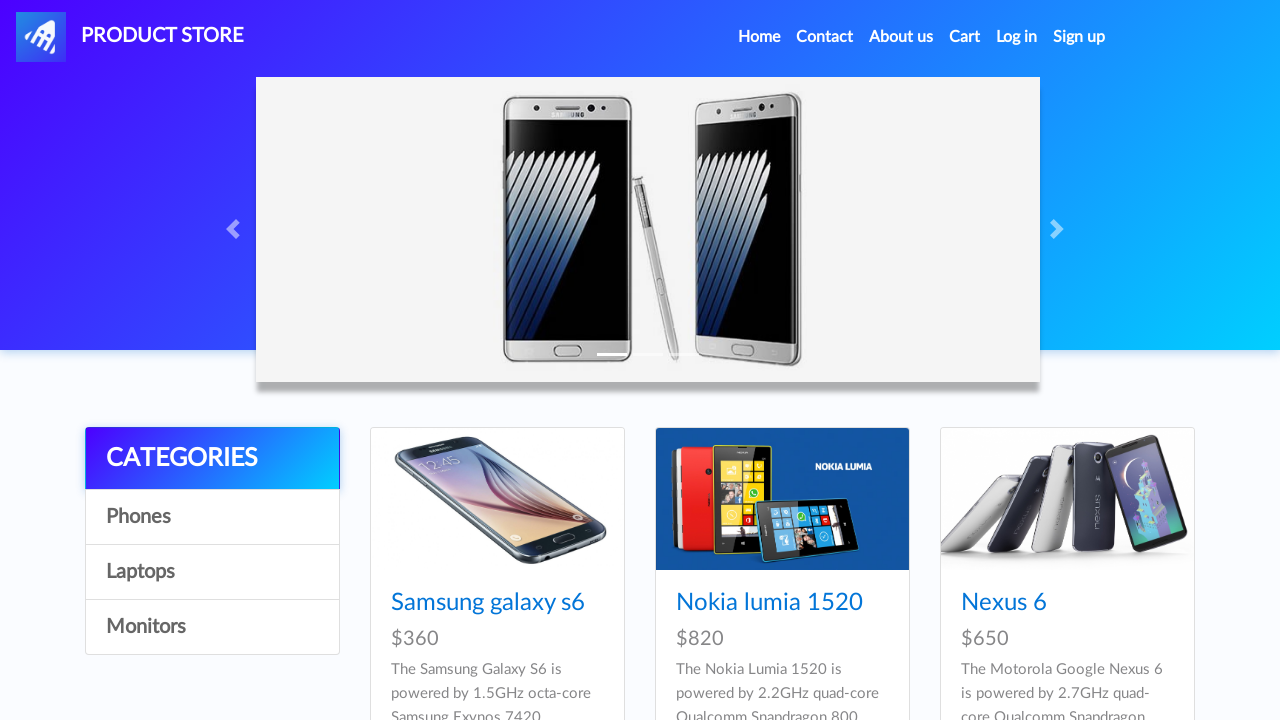